Tests filtering to display only active (incomplete) todo items

Starting URL: https://demo.playwright.dev/todomvc

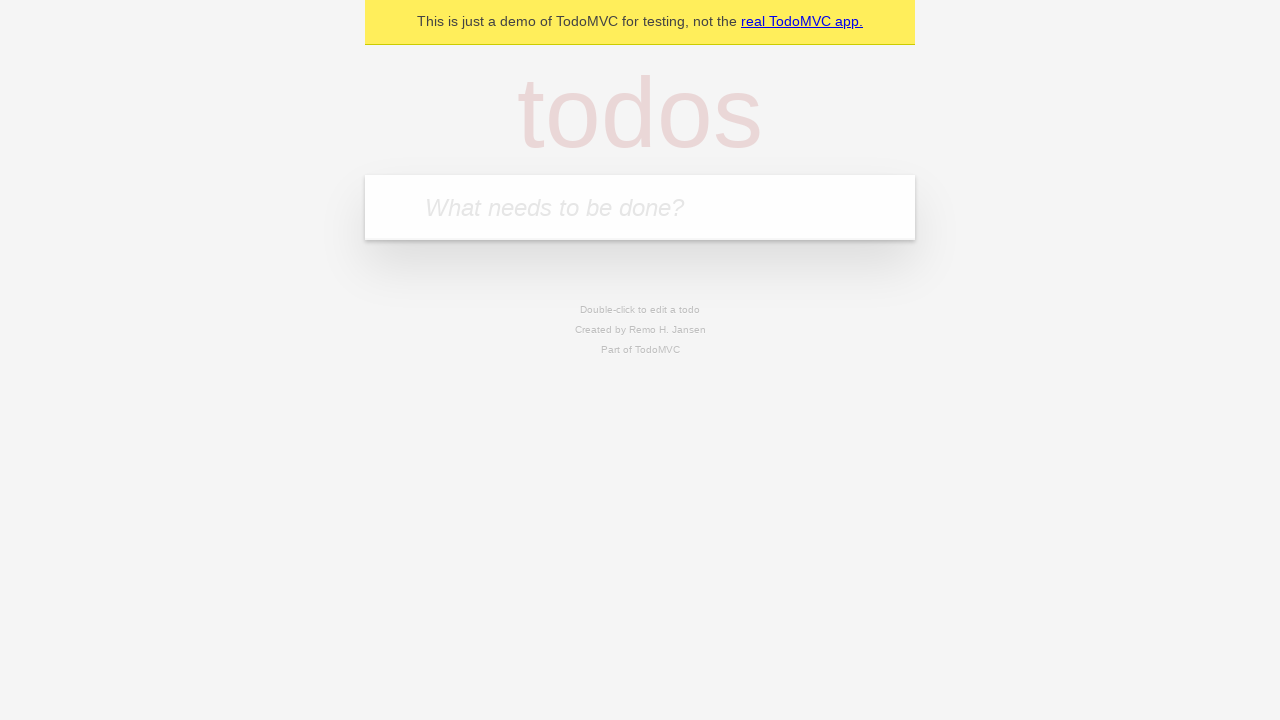

Filled todo input with 'buy some cheese' on internal:attr=[placeholder="What needs to be done?"i]
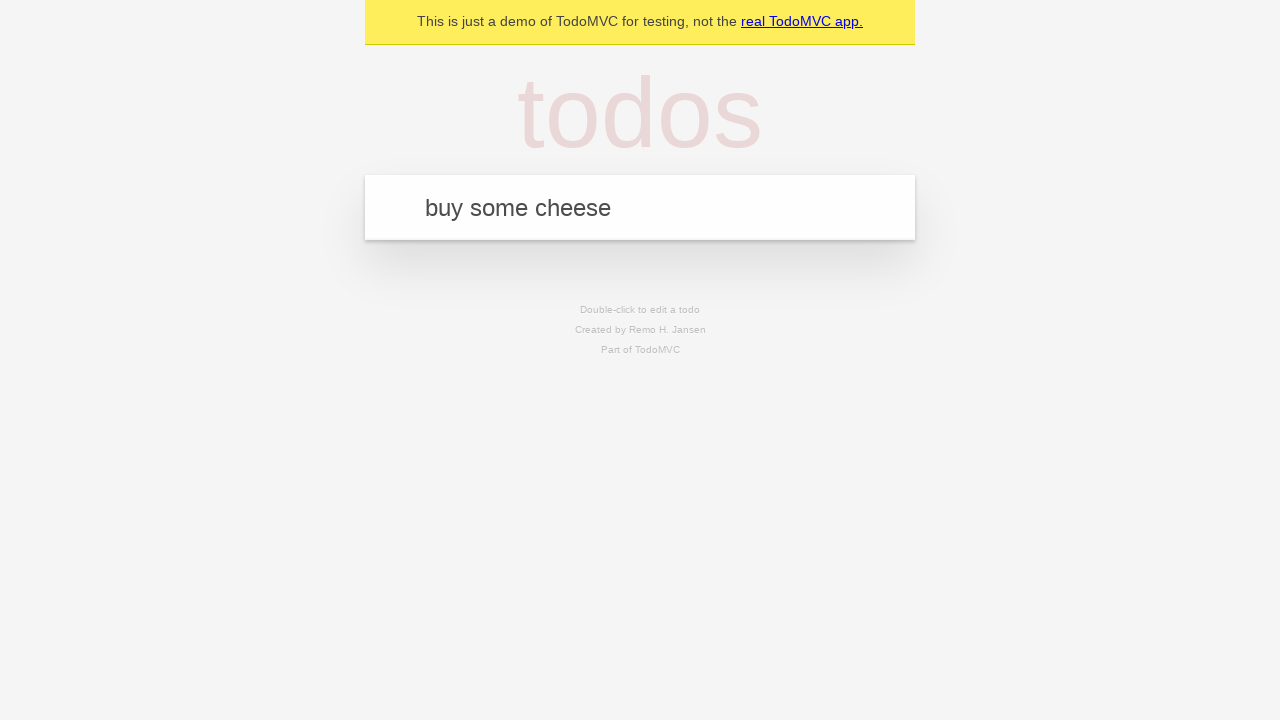

Pressed Enter to add 'buy some cheese' to todo list on internal:attr=[placeholder="What needs to be done?"i]
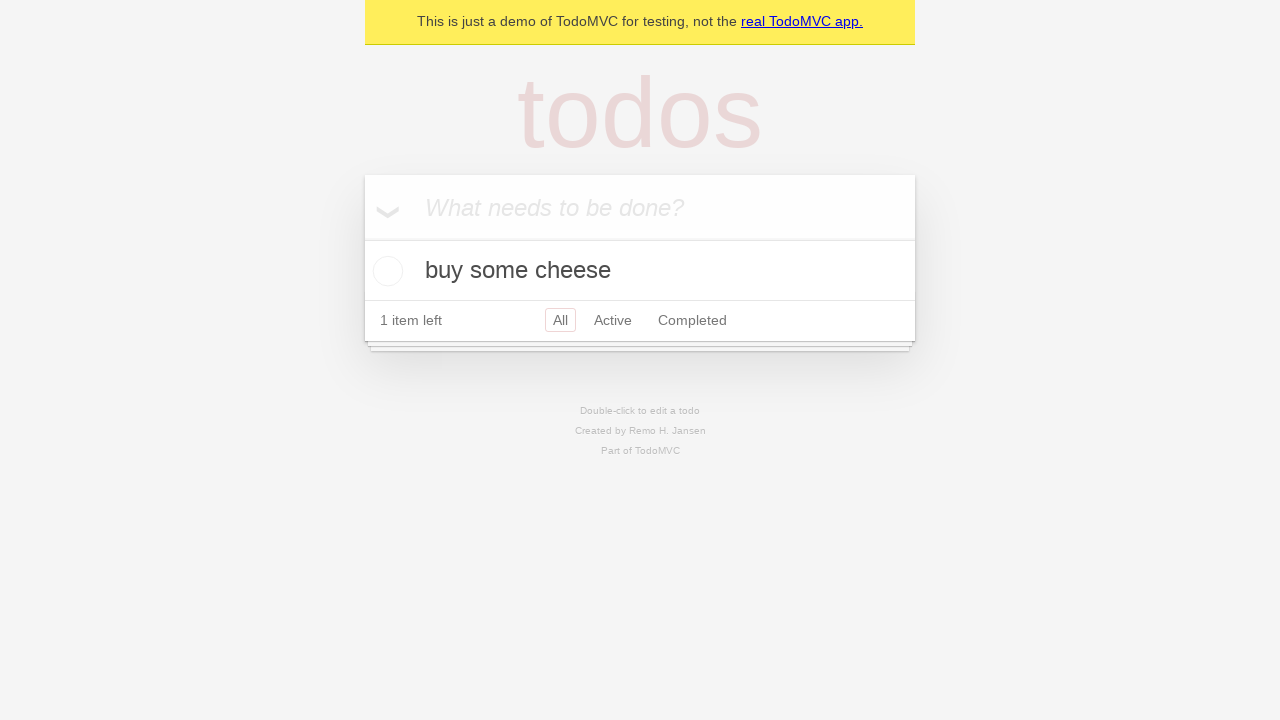

Filled todo input with 'feed the cat' on internal:attr=[placeholder="What needs to be done?"i]
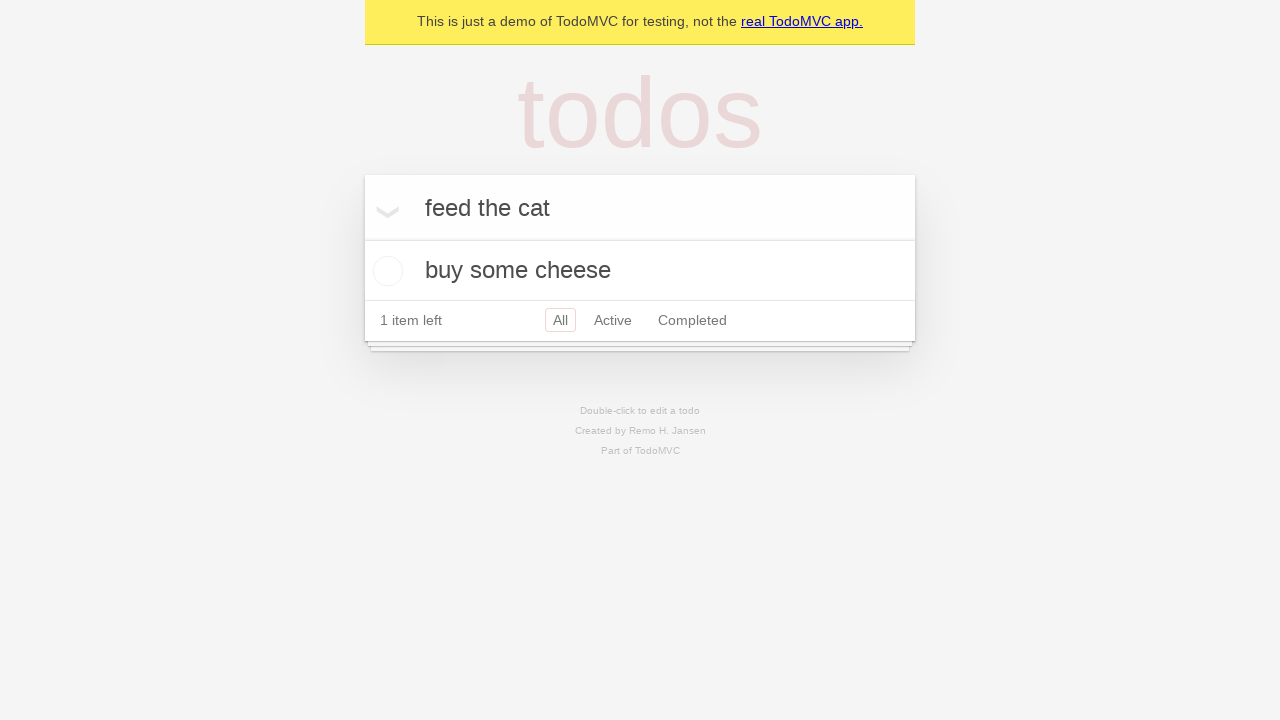

Pressed Enter to add 'feed the cat' to todo list on internal:attr=[placeholder="What needs to be done?"i]
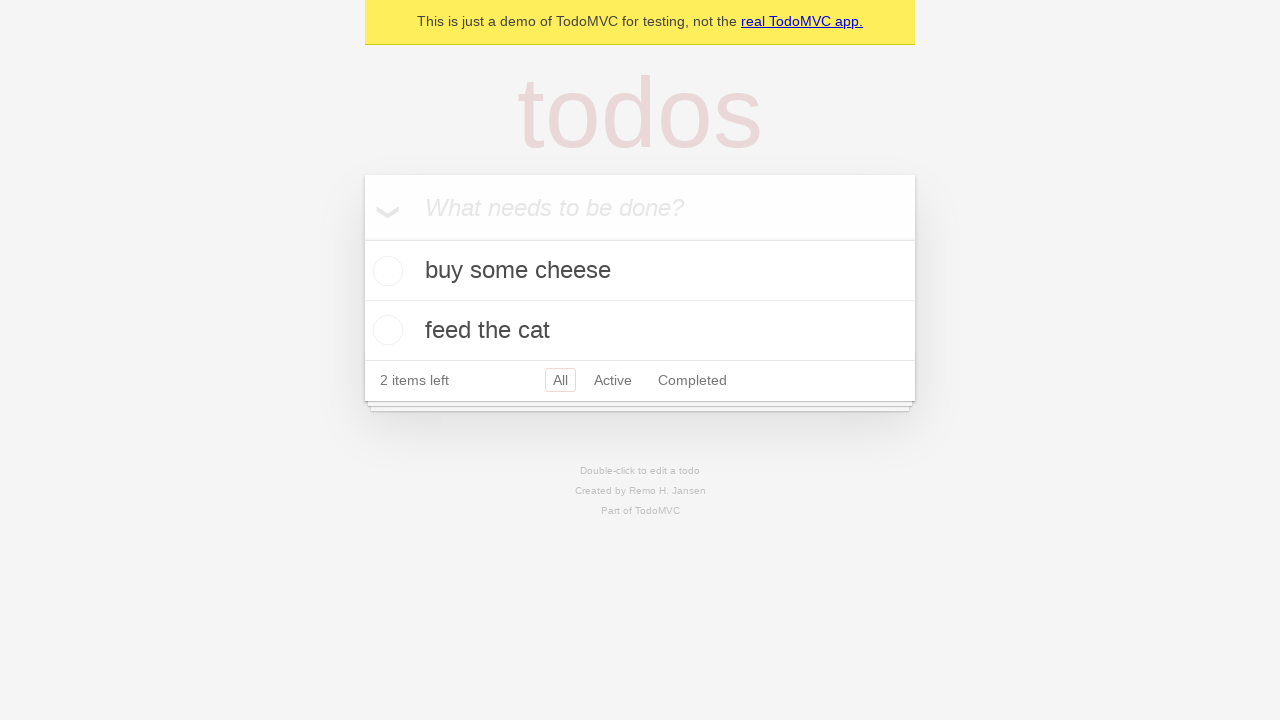

Filled todo input with 'book a doctors appointment' on internal:attr=[placeholder="What needs to be done?"i]
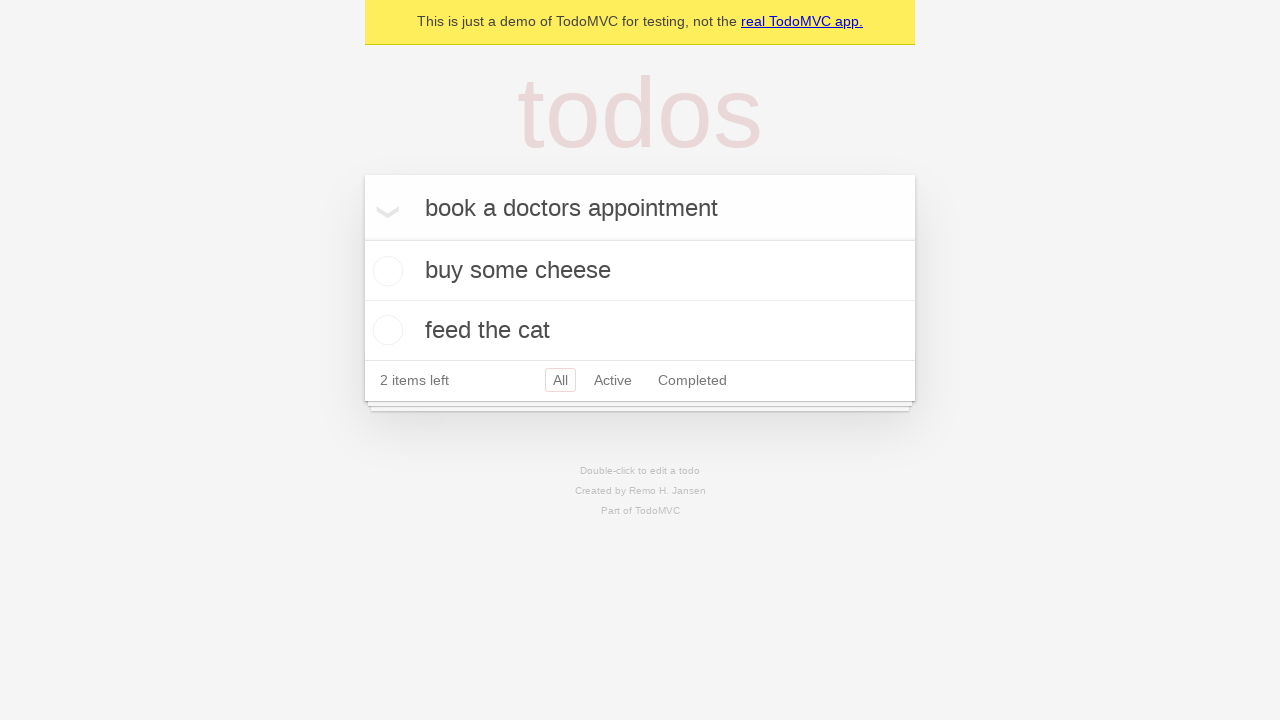

Pressed Enter to add 'book a doctors appointment' to todo list on internal:attr=[placeholder="What needs to be done?"i]
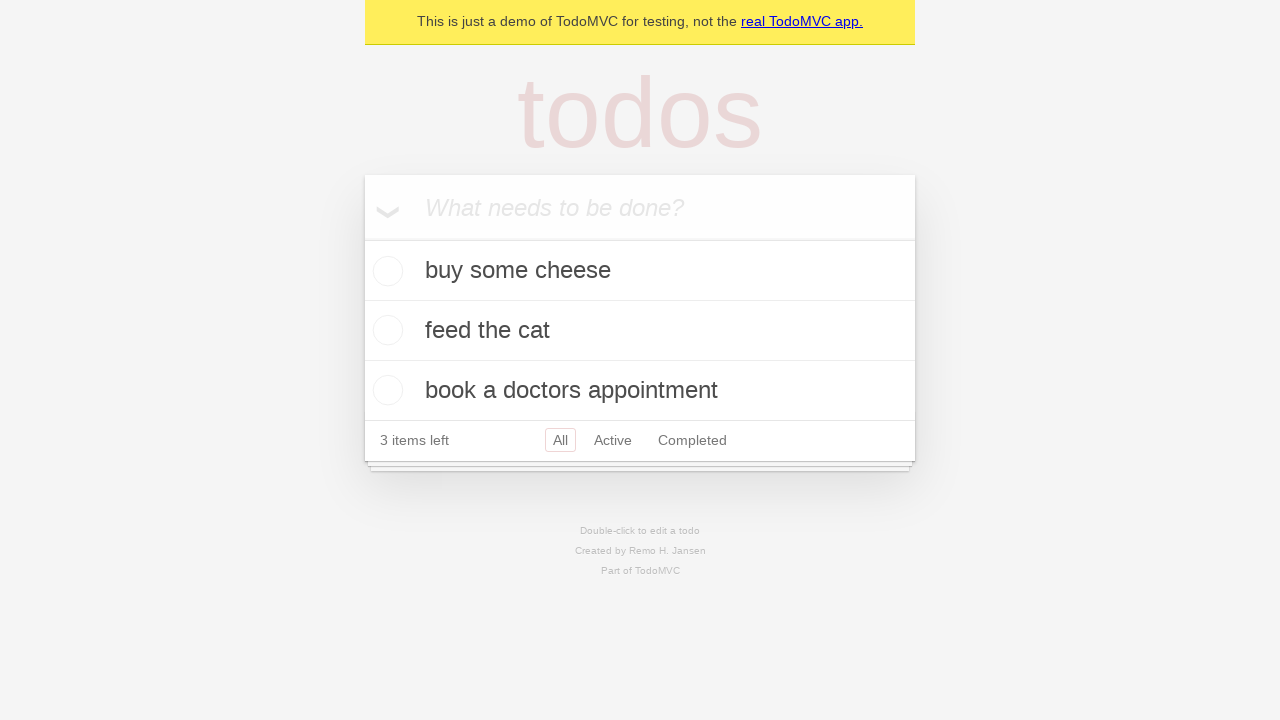

All three todo items loaded successfully
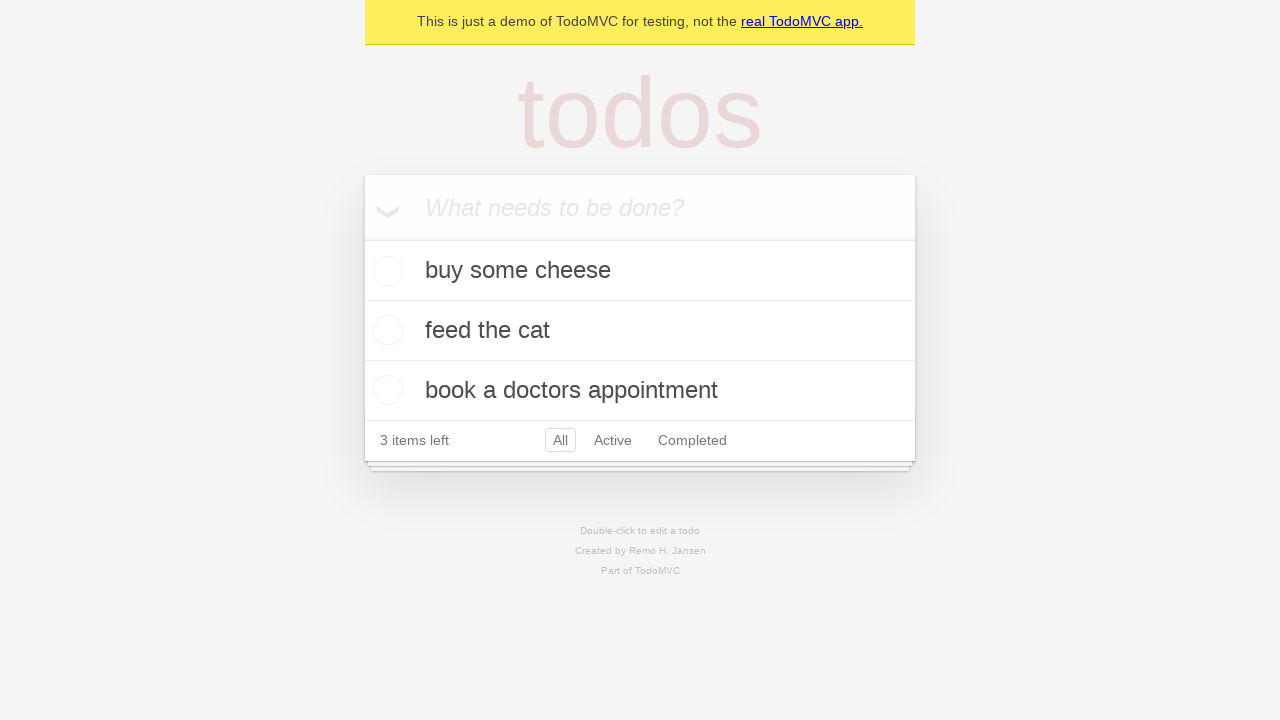

Marked second todo item ('feed the cat') as complete at (385, 330) on internal:testid=[data-testid="todo-item"s] >> nth=1 >> internal:role=checkbox
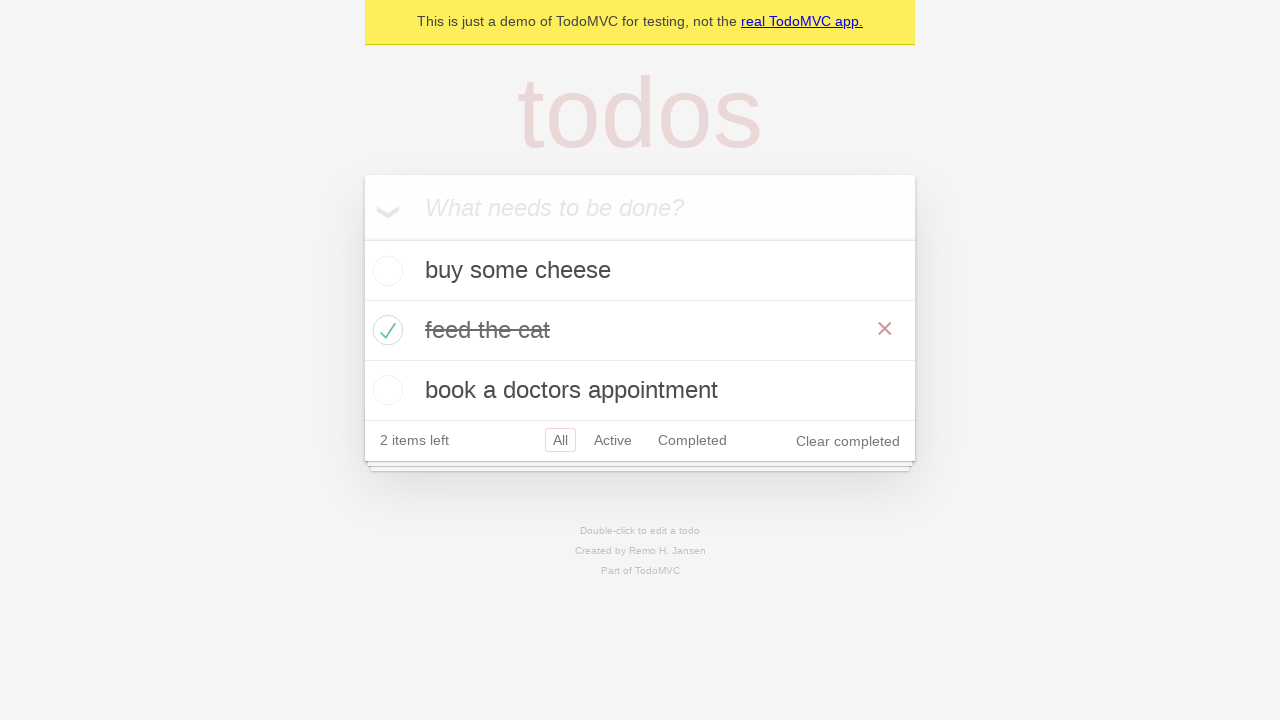

Todo item marked as completed visually
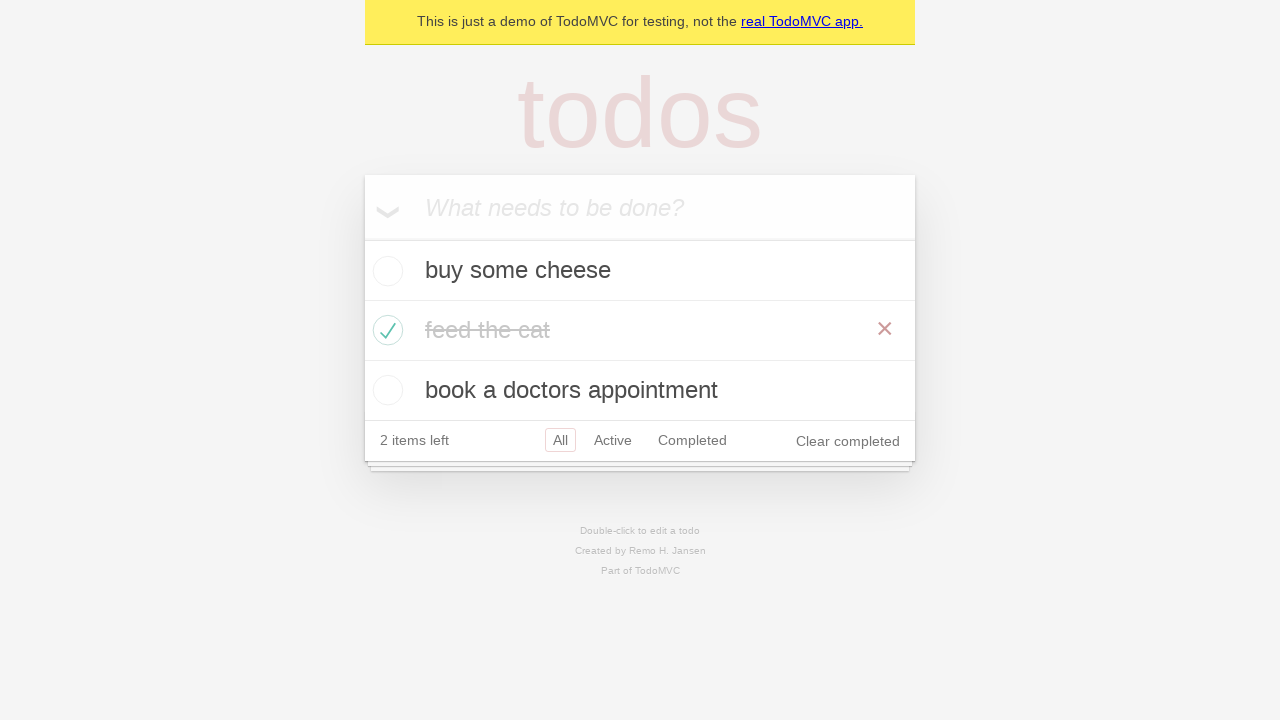

Clicked 'Active' filter to display only incomplete items at (613, 440) on internal:role=link[name="Active"i]
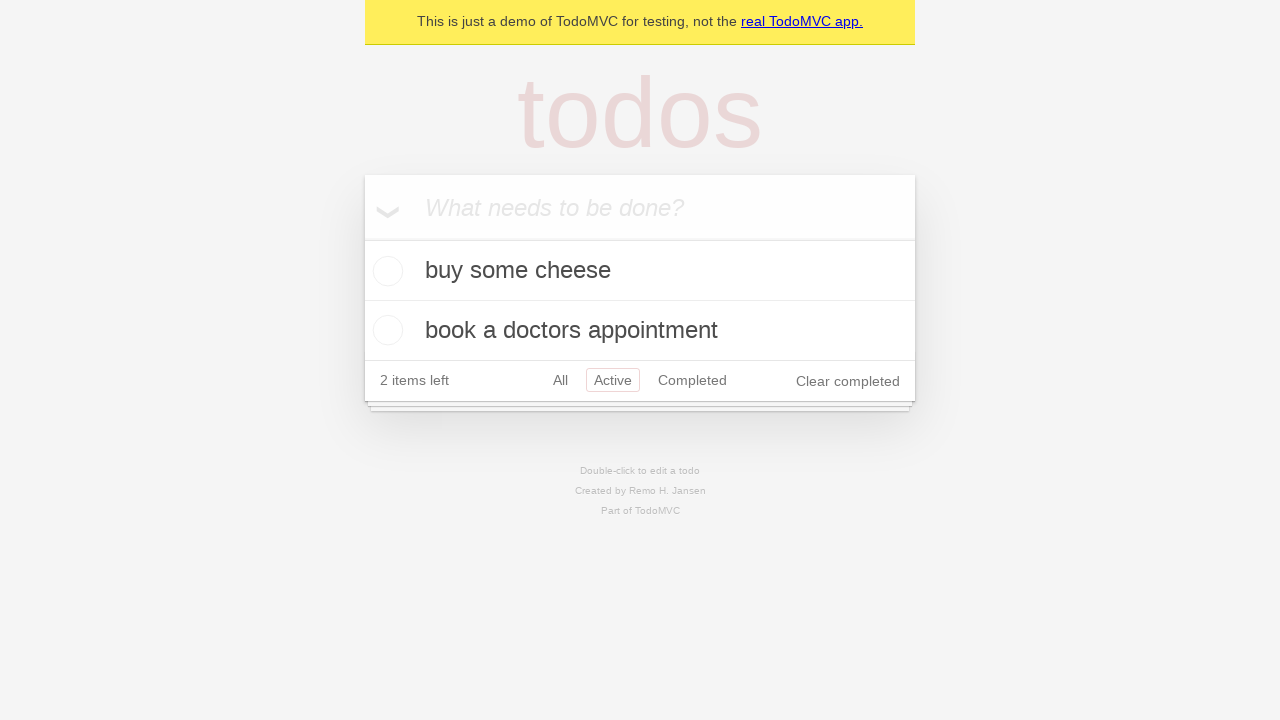

Active filter applied successfully, showing 2 incomplete todo items
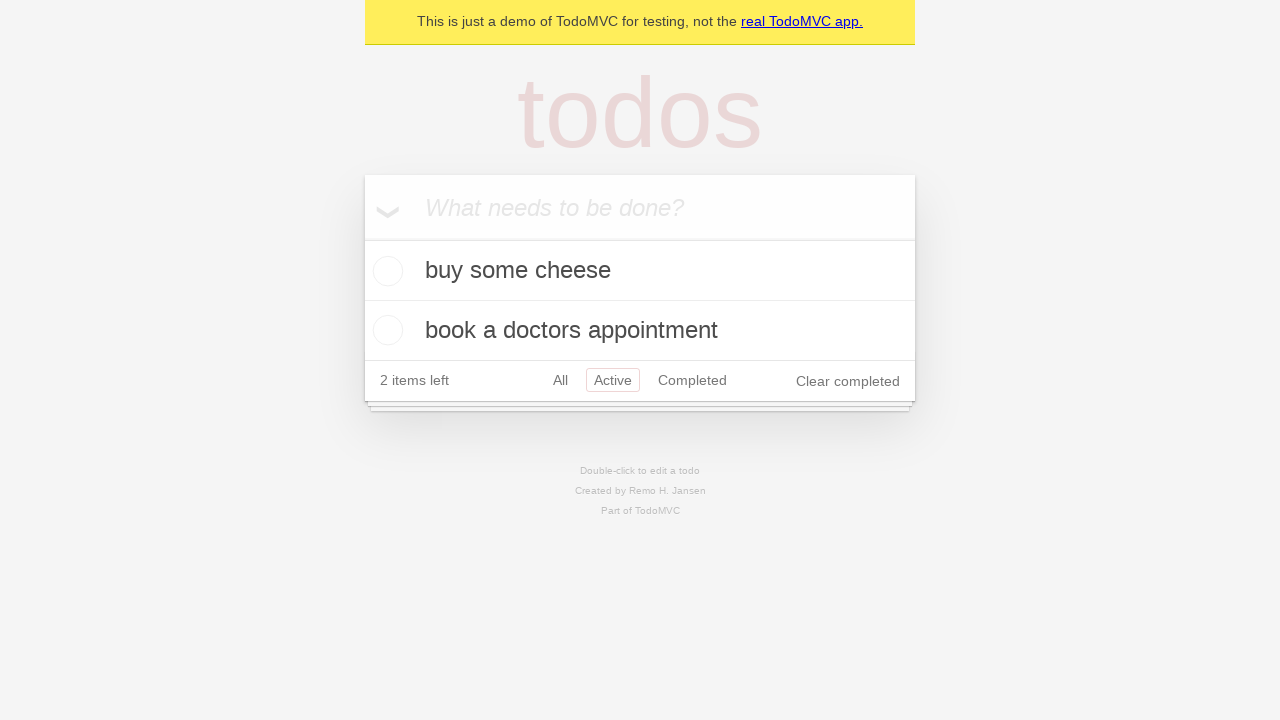

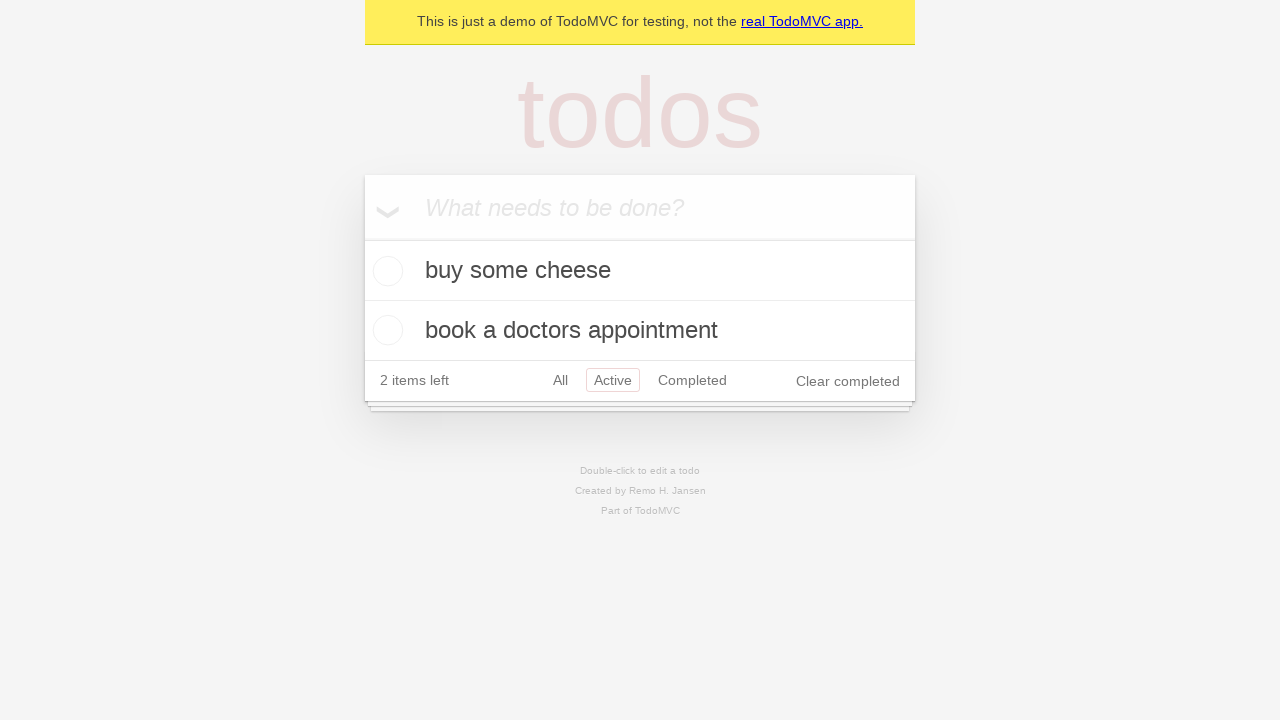